Navigates to the WSB Wrocław campus page and verifies the page title contains "Wrocław"

Starting URL: https://www.wsb.pl/wroclaw/

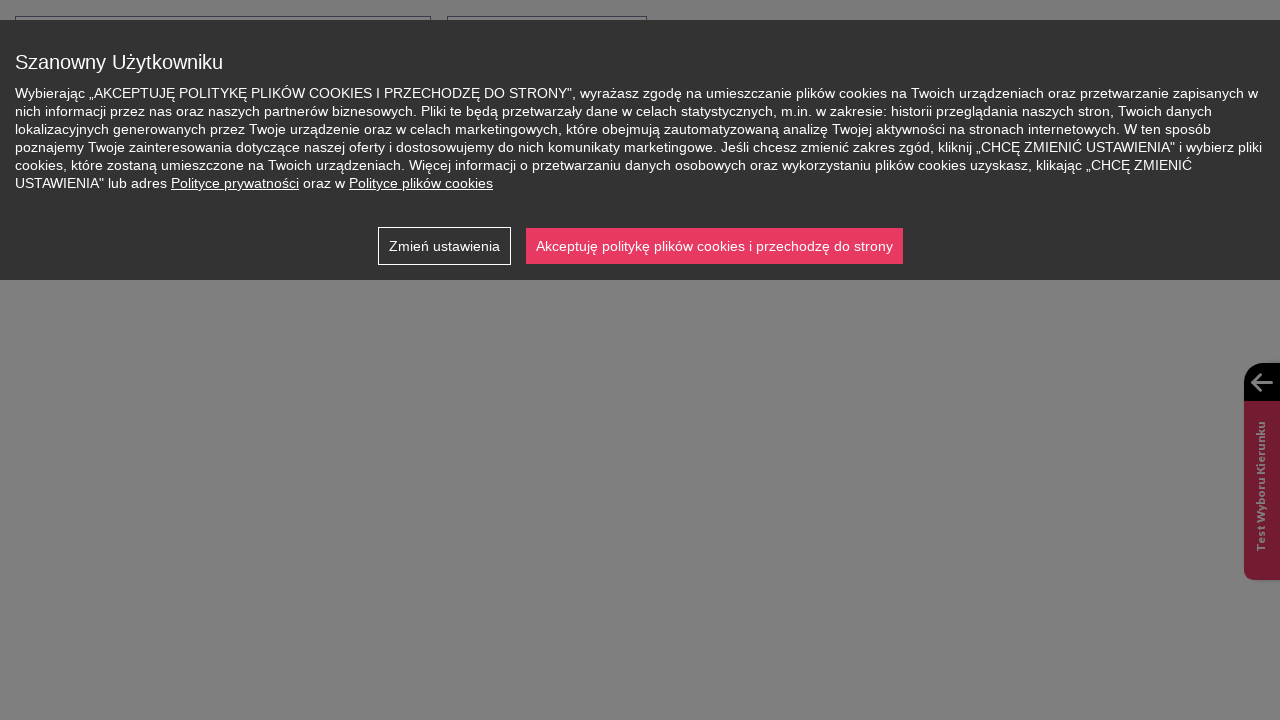

Navigated to WSB Wrocław campus page
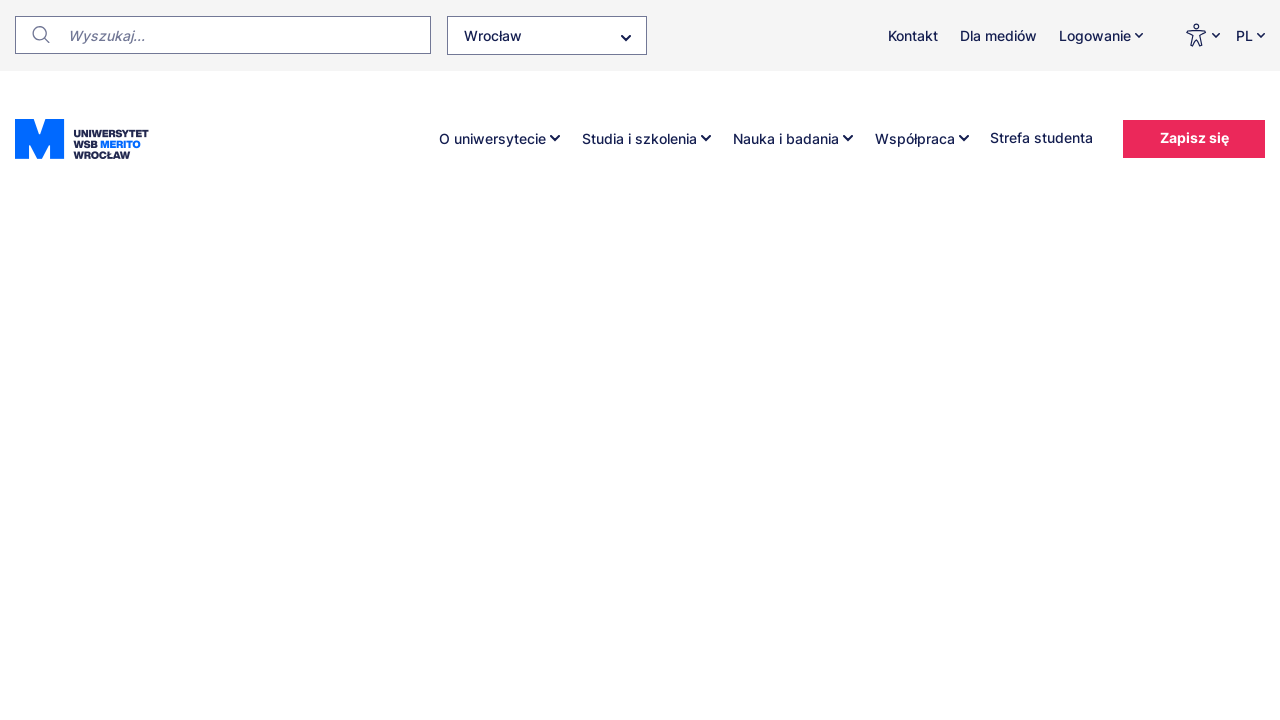

Verified that page title contains 'Wrocław'
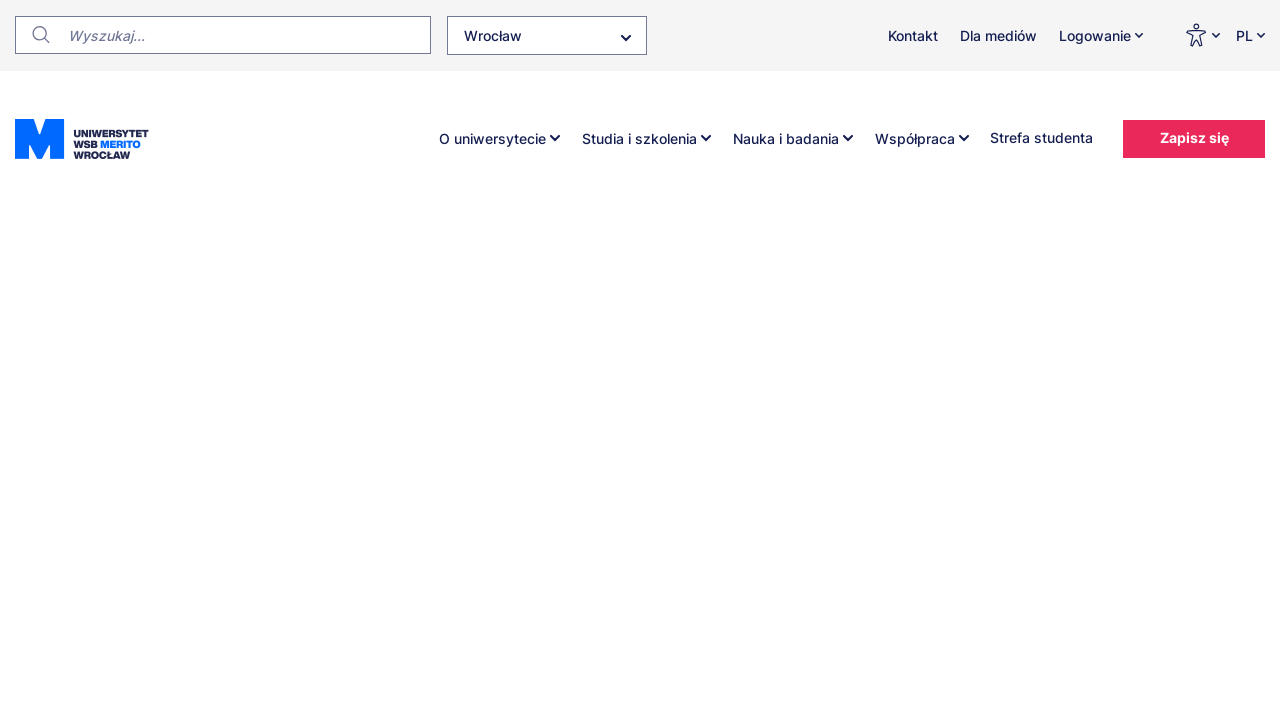

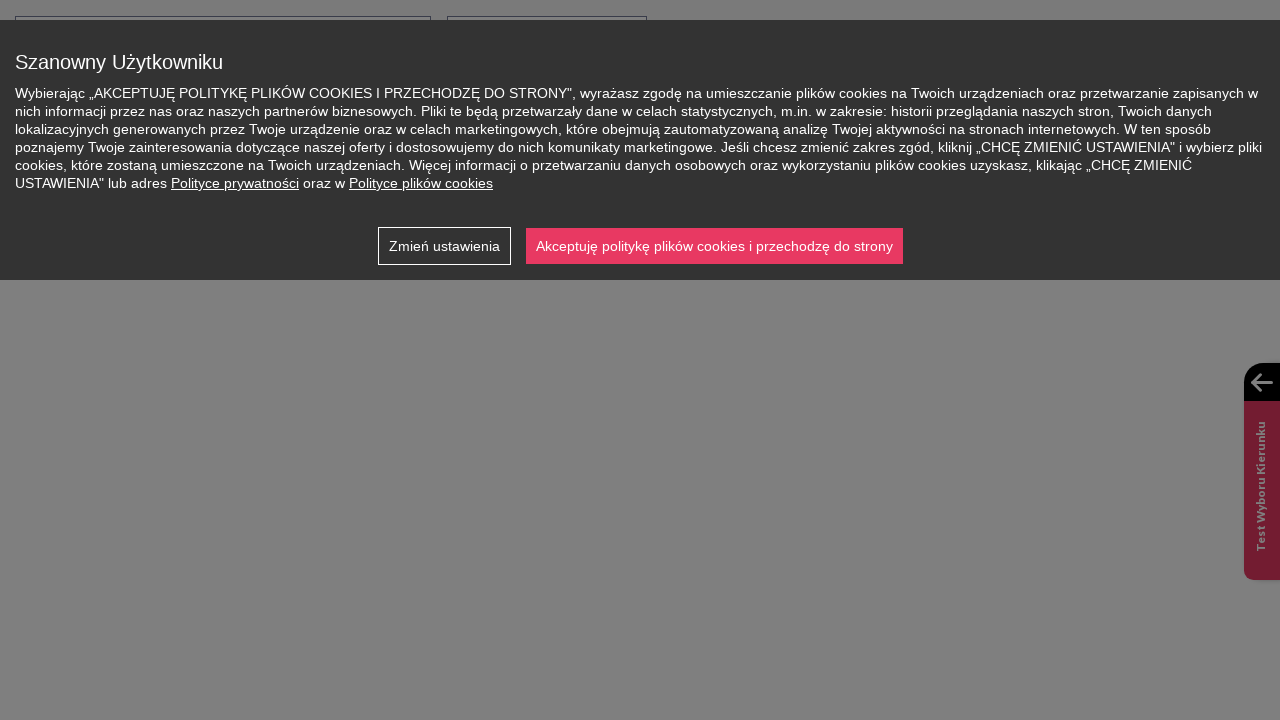